Tests the jQuery UI resizable widget by dragging the resize handle to change the element's dimensions

Starting URL: https://jqueryui.com/resizable/

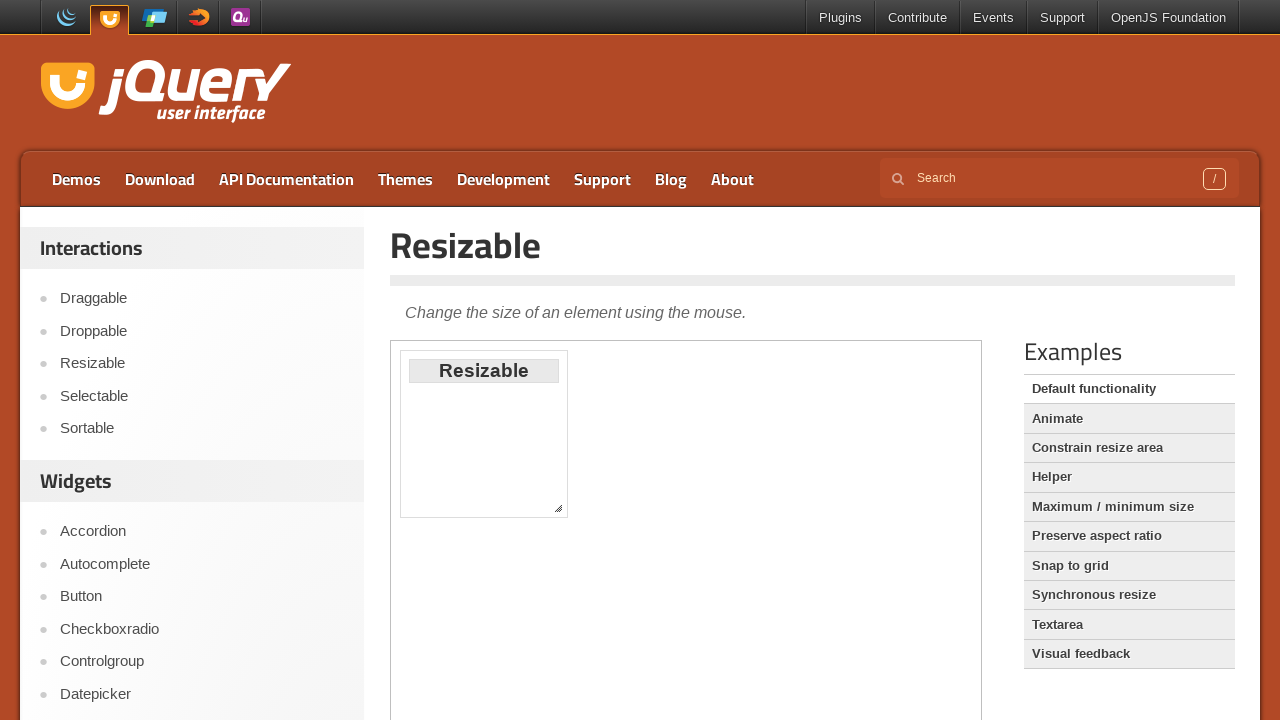

Located the iframe containing the resizable demo
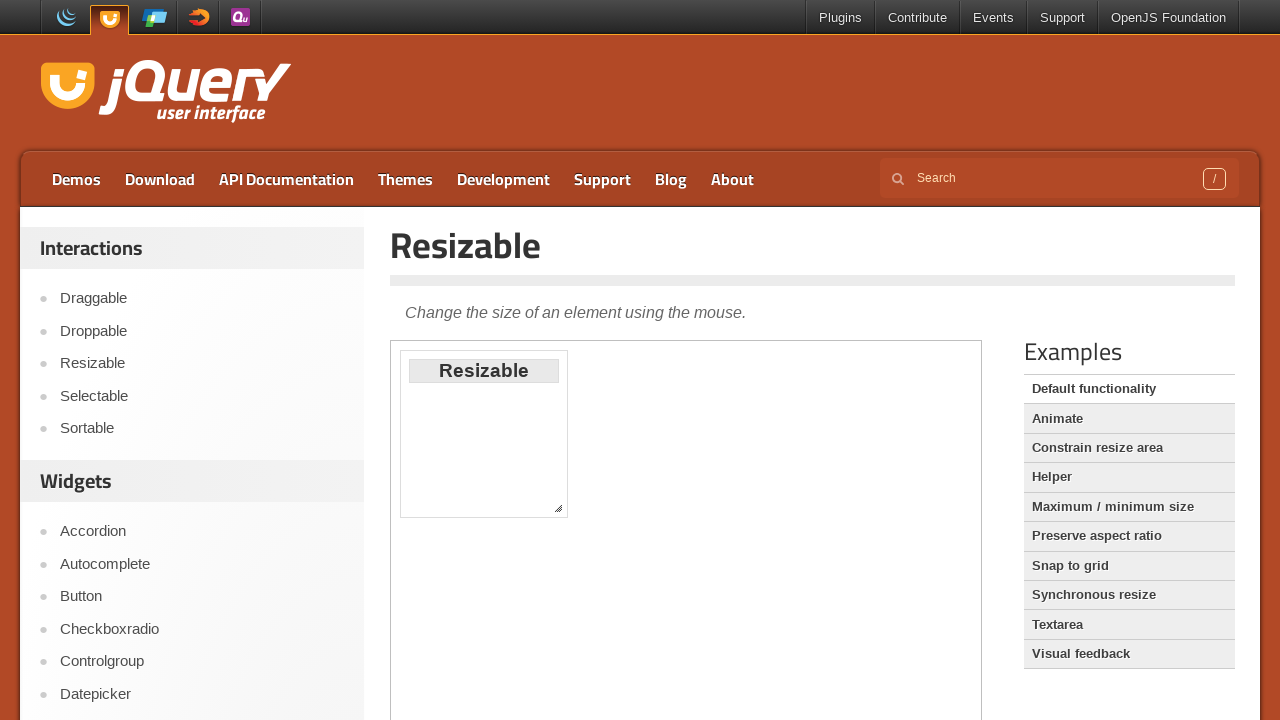

Located the root element within the iframe
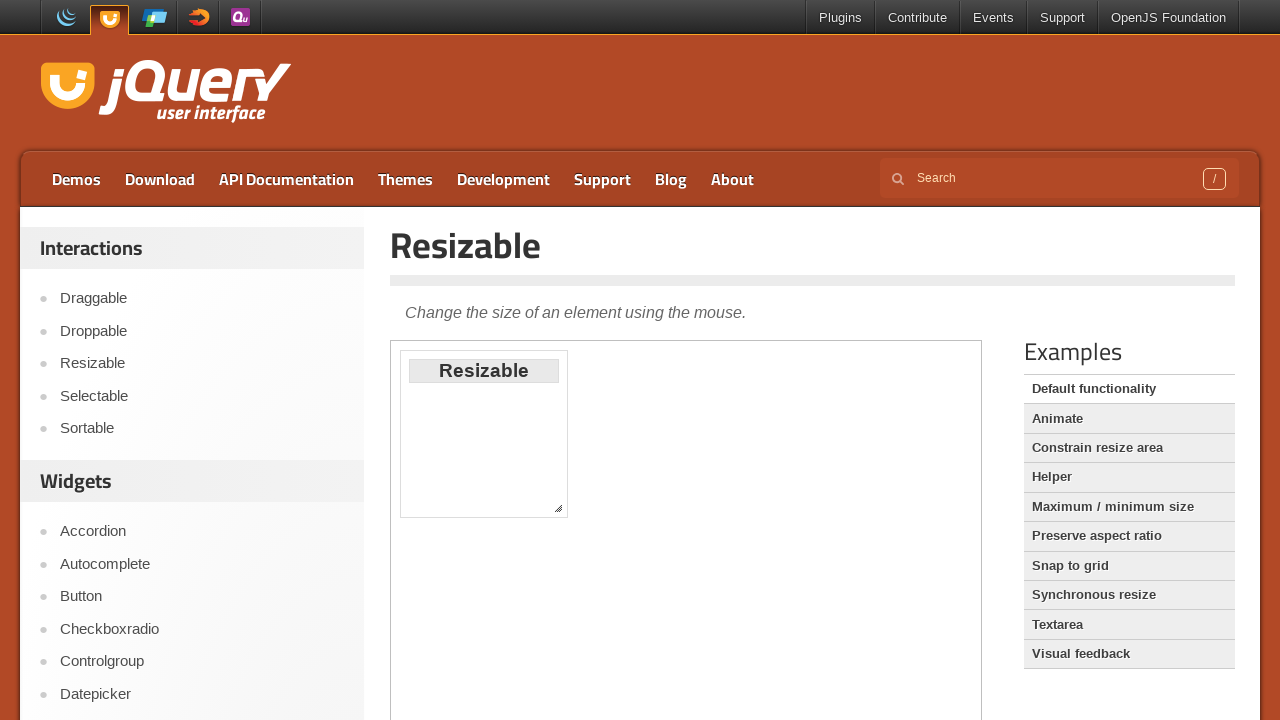

Located the resize handle in the bottom-right corner
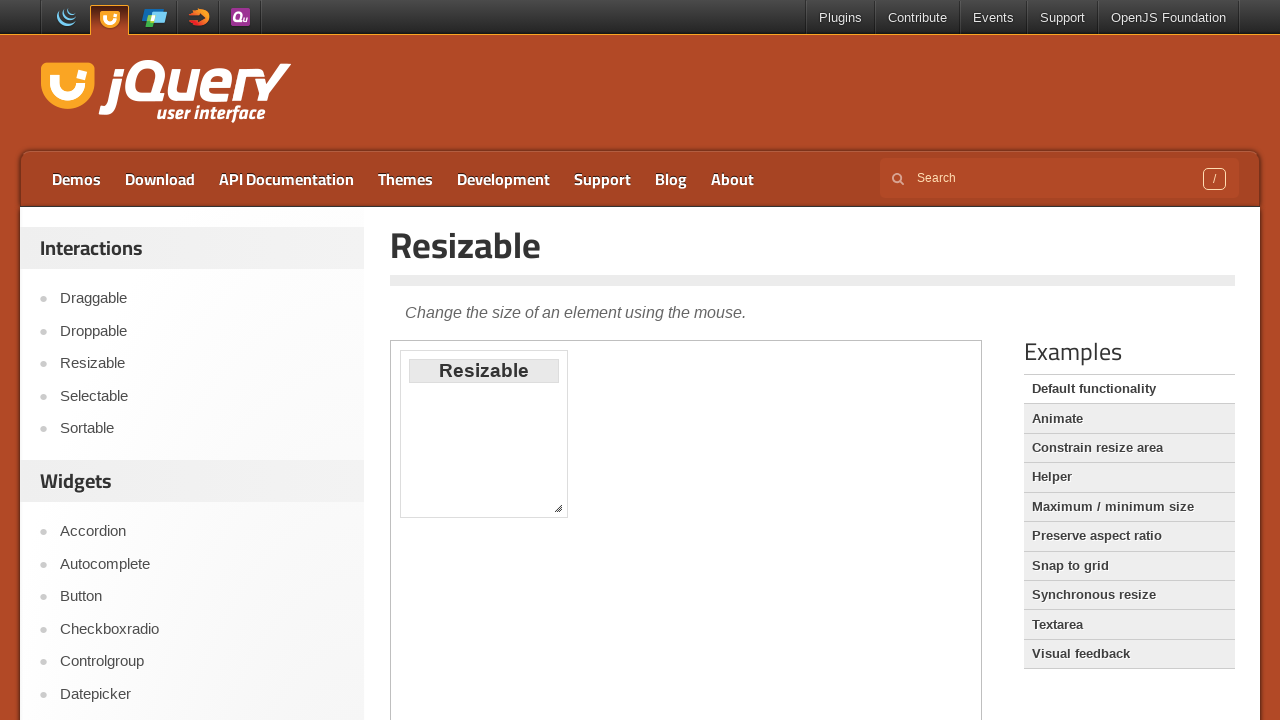

Retrieved bounding box of the resize handle
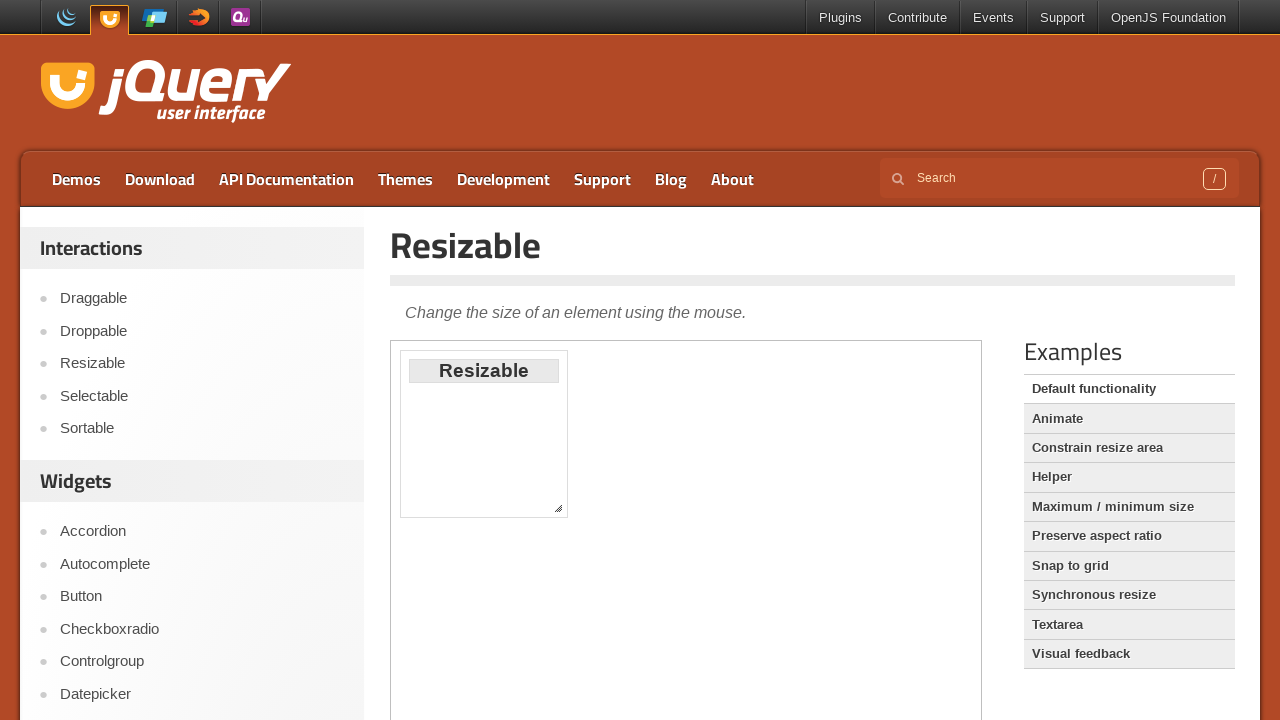

Moved mouse to the center of the resize handle at (558, 508)
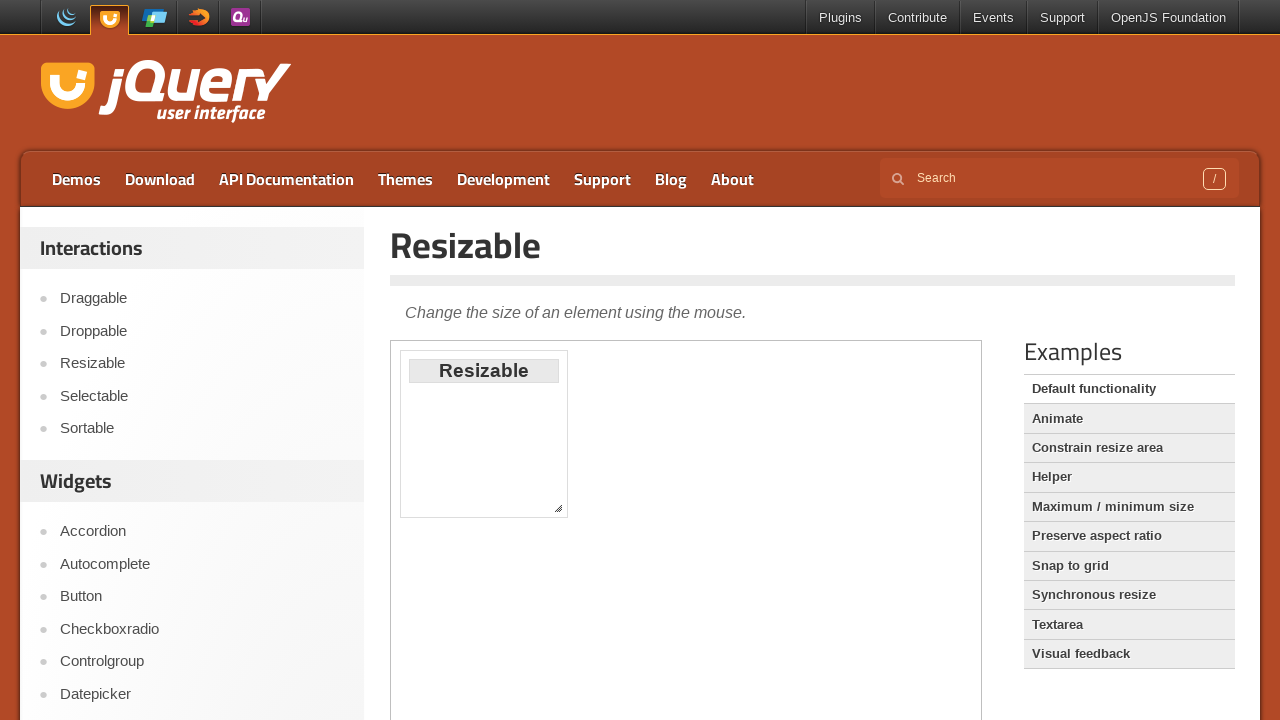

Pressed down the mouse button on the resize handle at (558, 508)
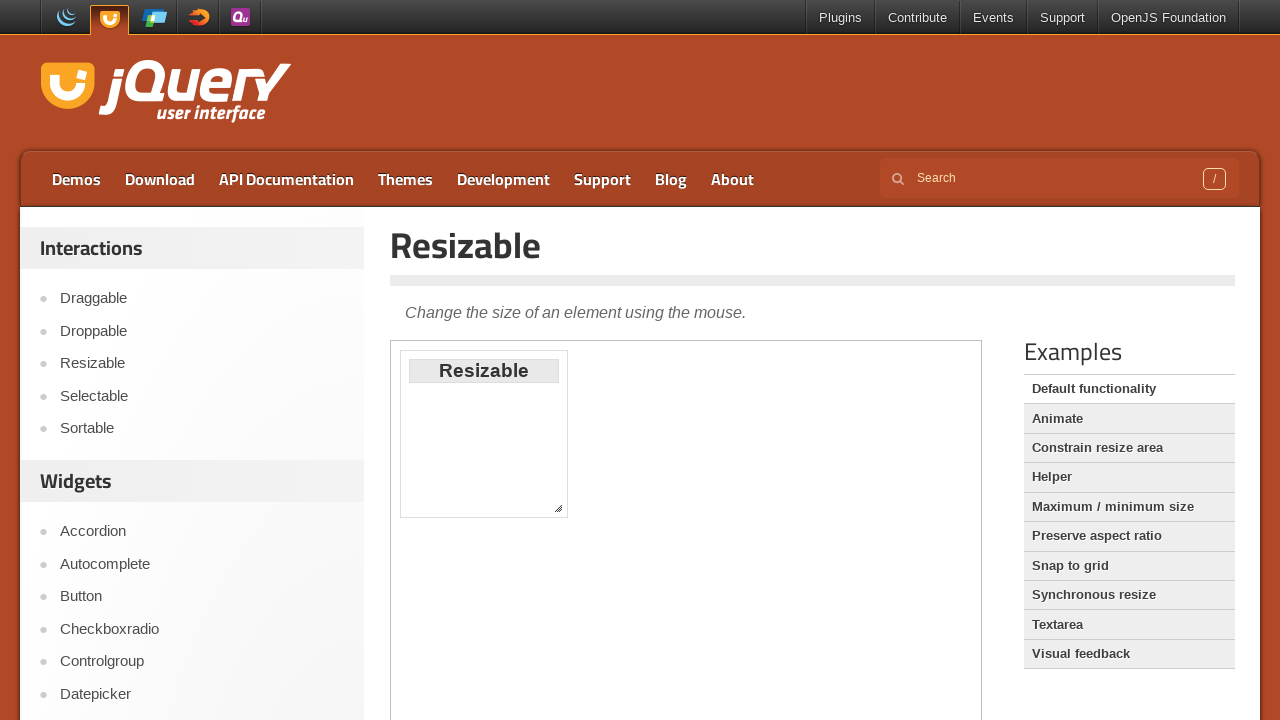

Dragged the resize handle 270px horizontally and 170px vertically at (828, 678)
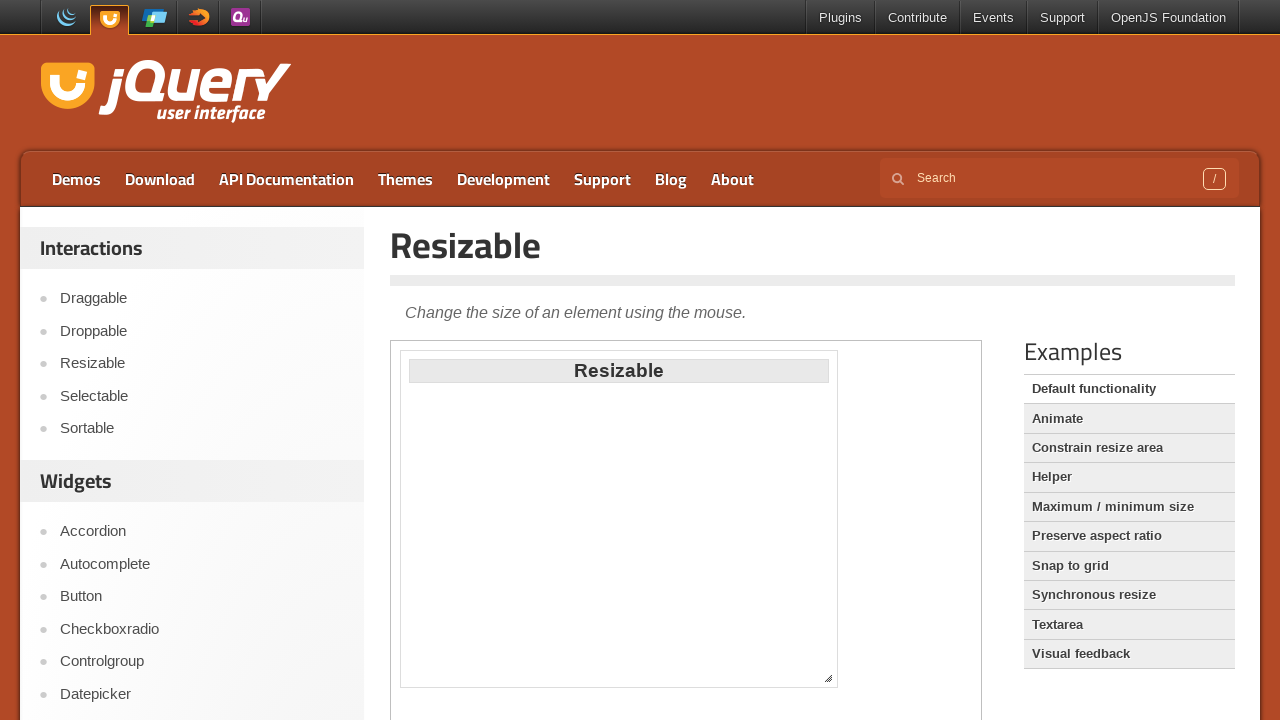

Released the mouse button, completing the resize operation at (828, 678)
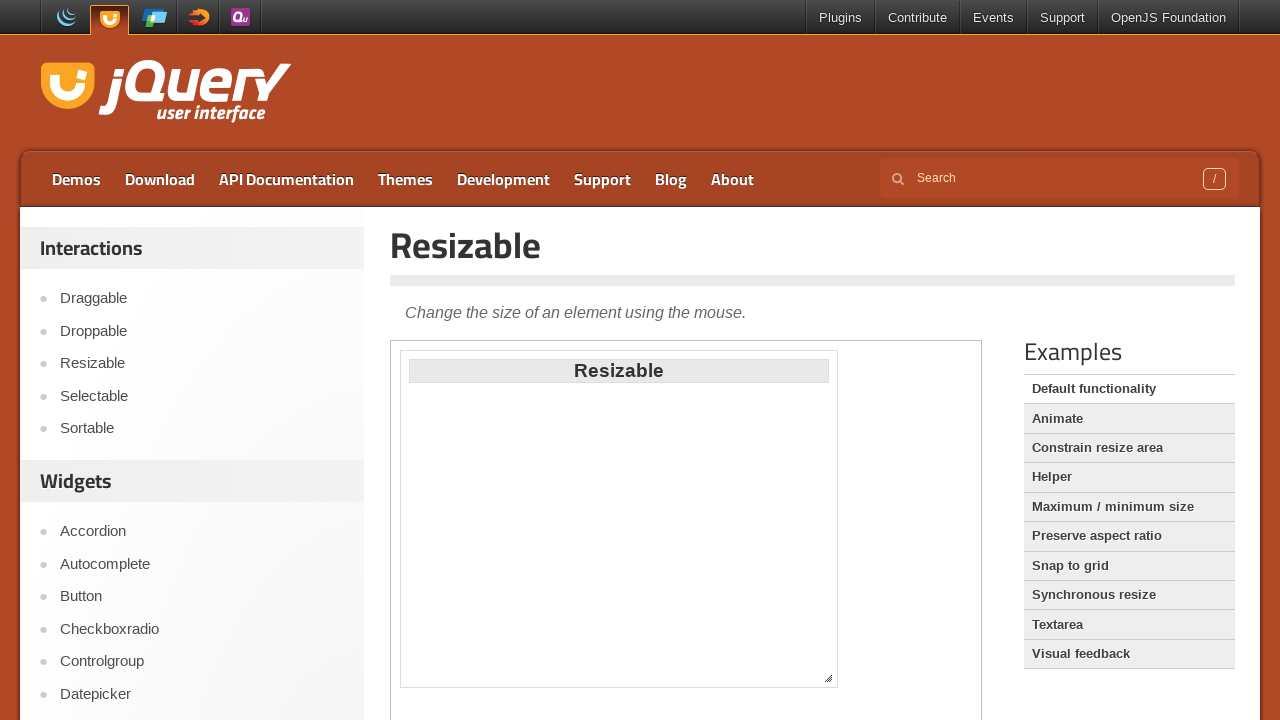

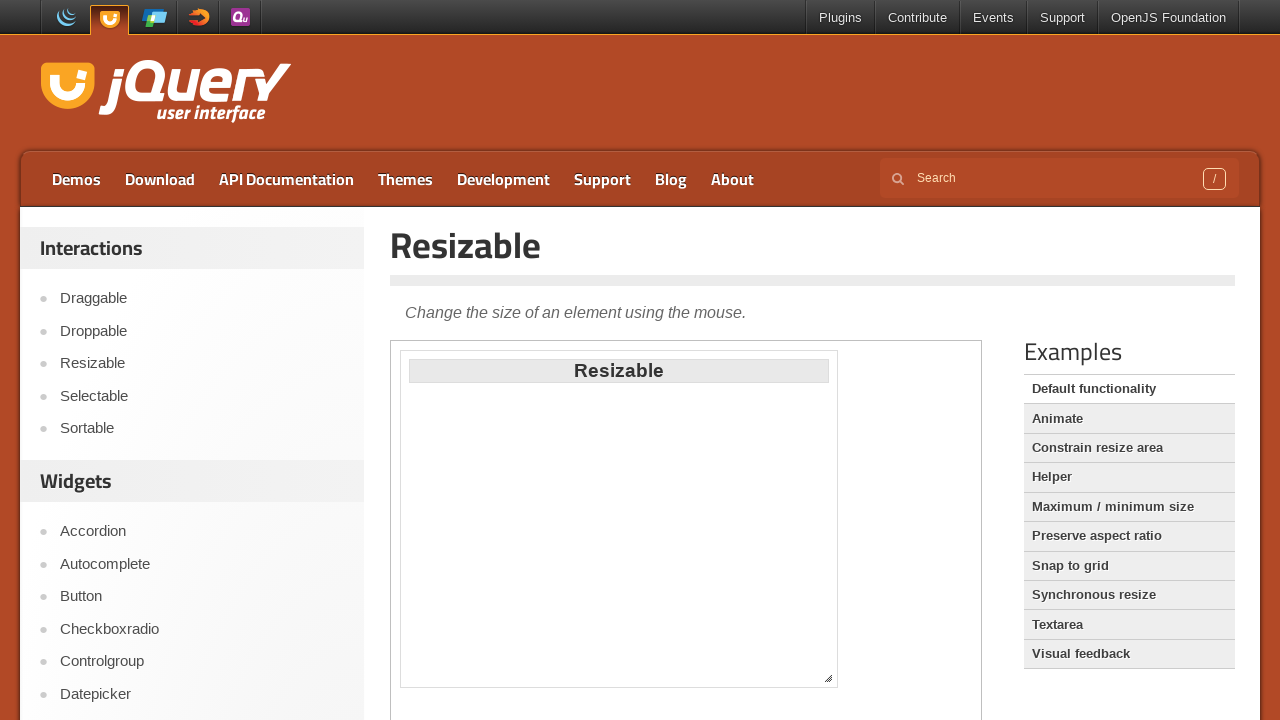